Navigates to a Moneycontrol stock quote page for Reliance Industries and waits for the page to load, collecting all link elements on the page.

Starting URL: https://www.moneycontrol.com/india/stockpricequote/refineries/relianceindustries/RI

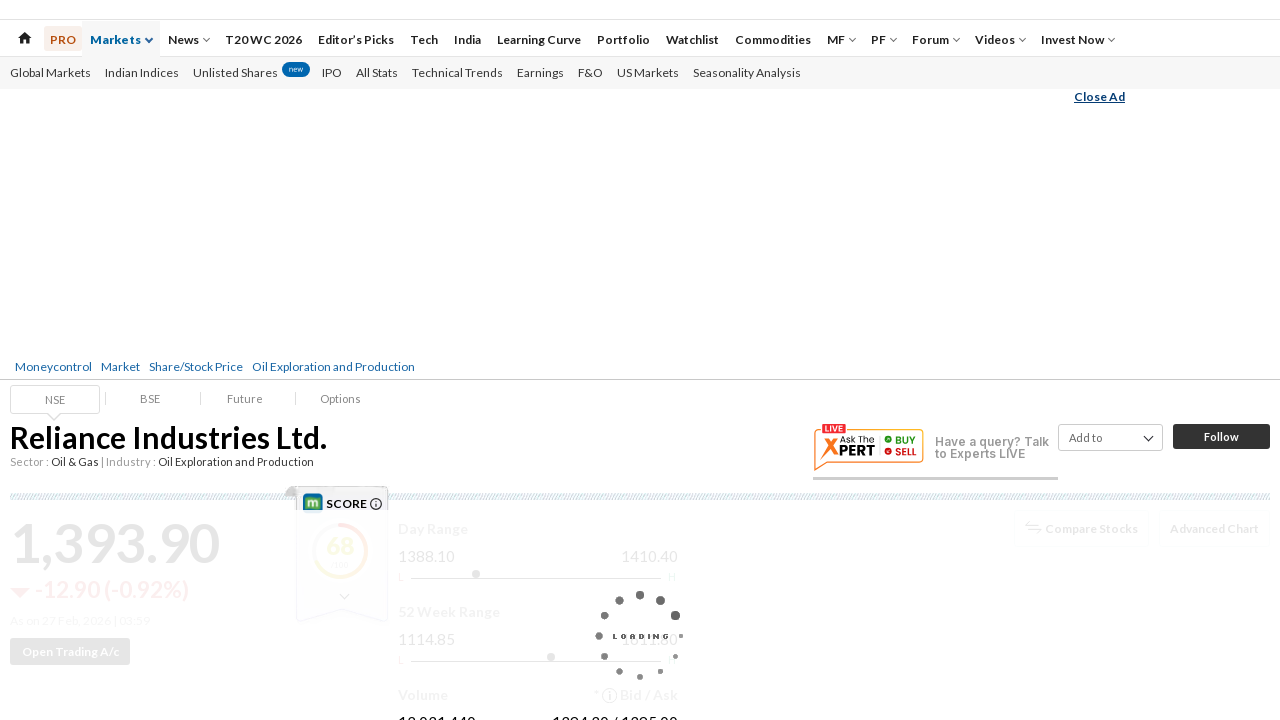

Waited for link elements to appear on Reliance Industries stock quote page
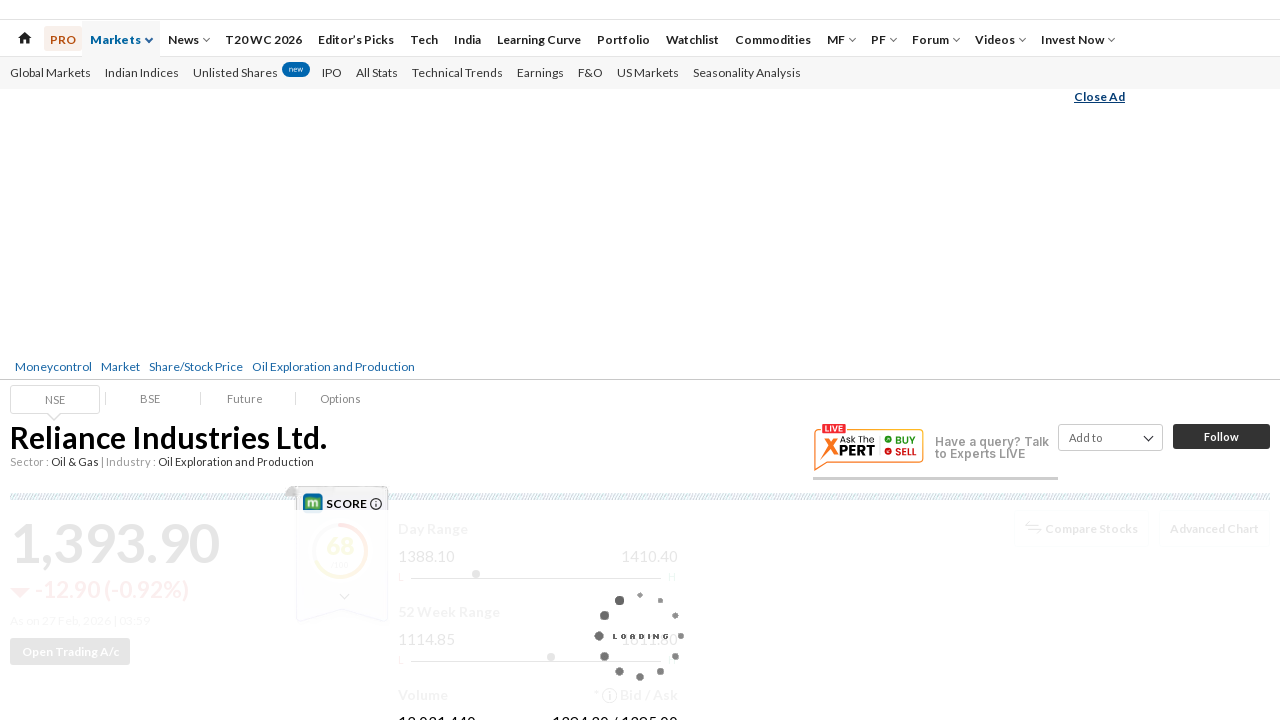

Page fully loaded - network idle state reached
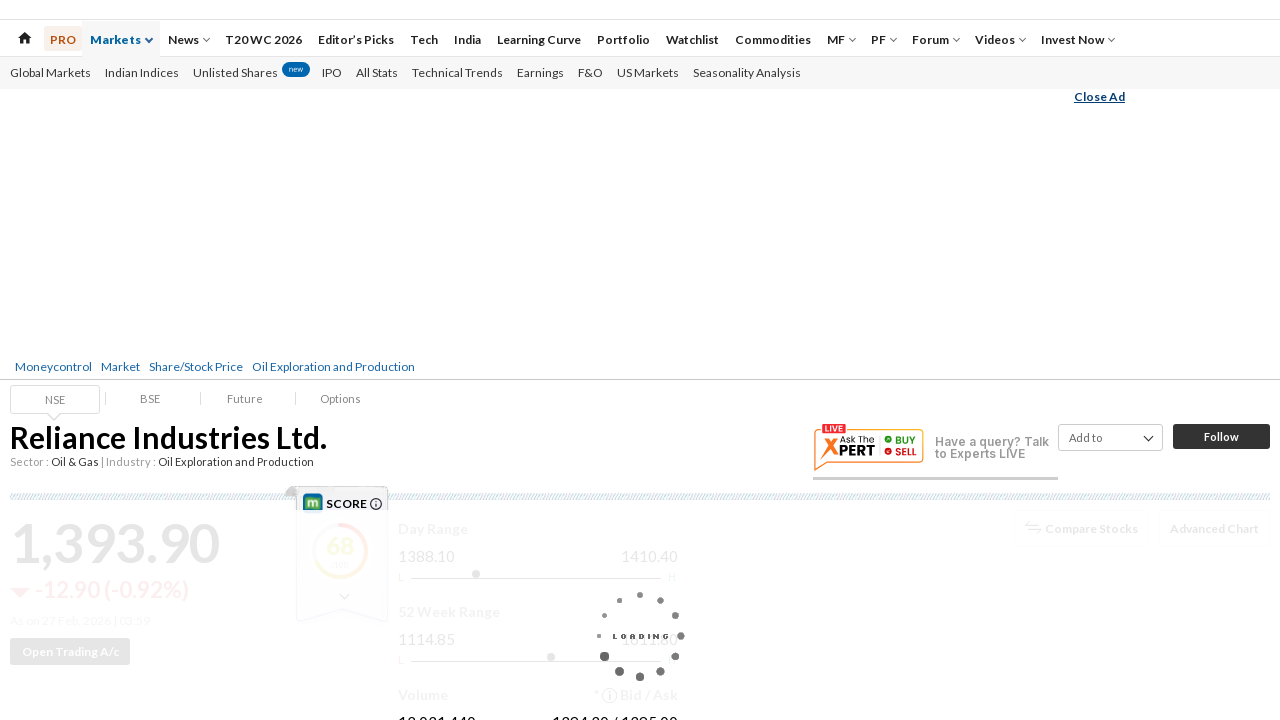

Collected 782 link elements from the page
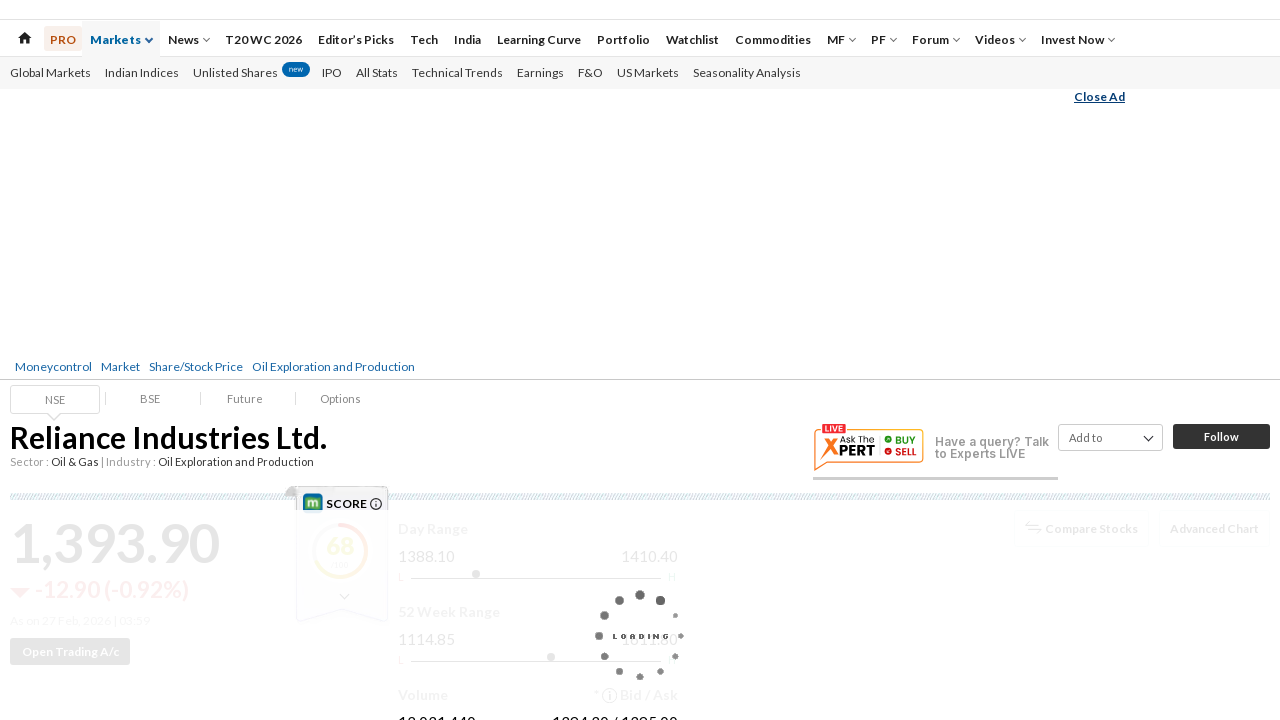

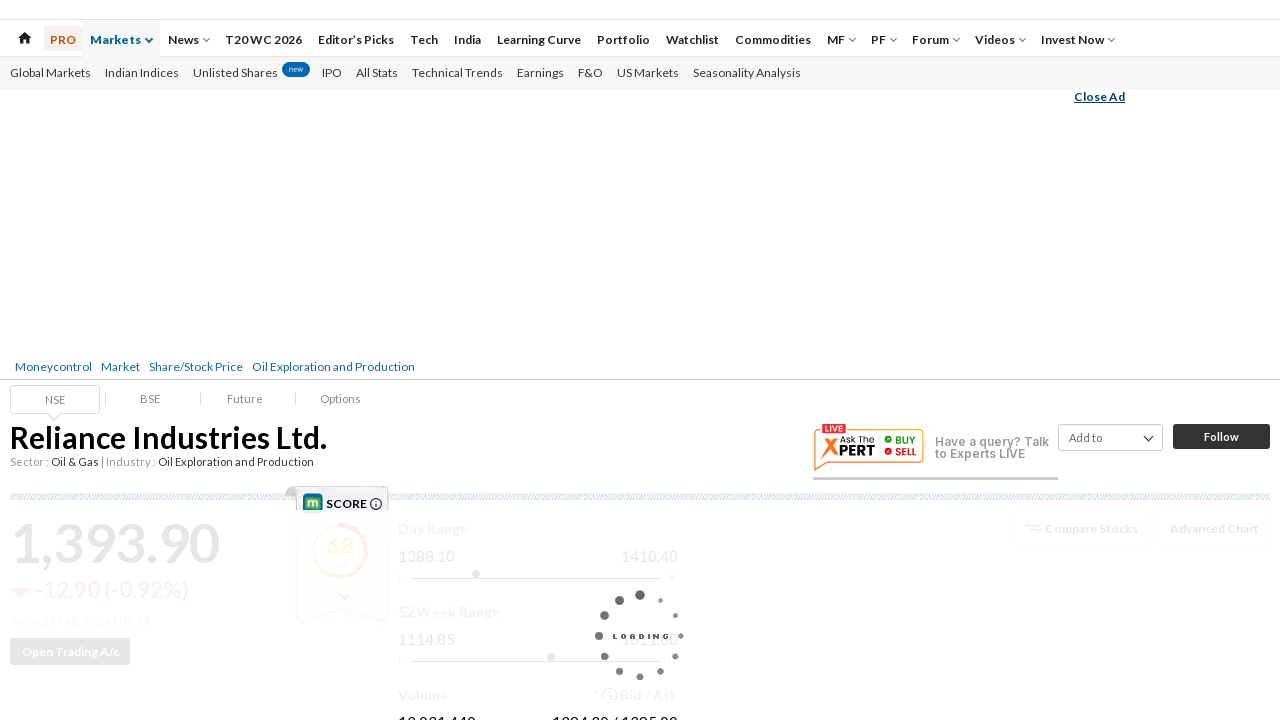